Tests navigation through Selenium documentation pages by clicking on menu items

Starting URL: https://www.selenium.dev

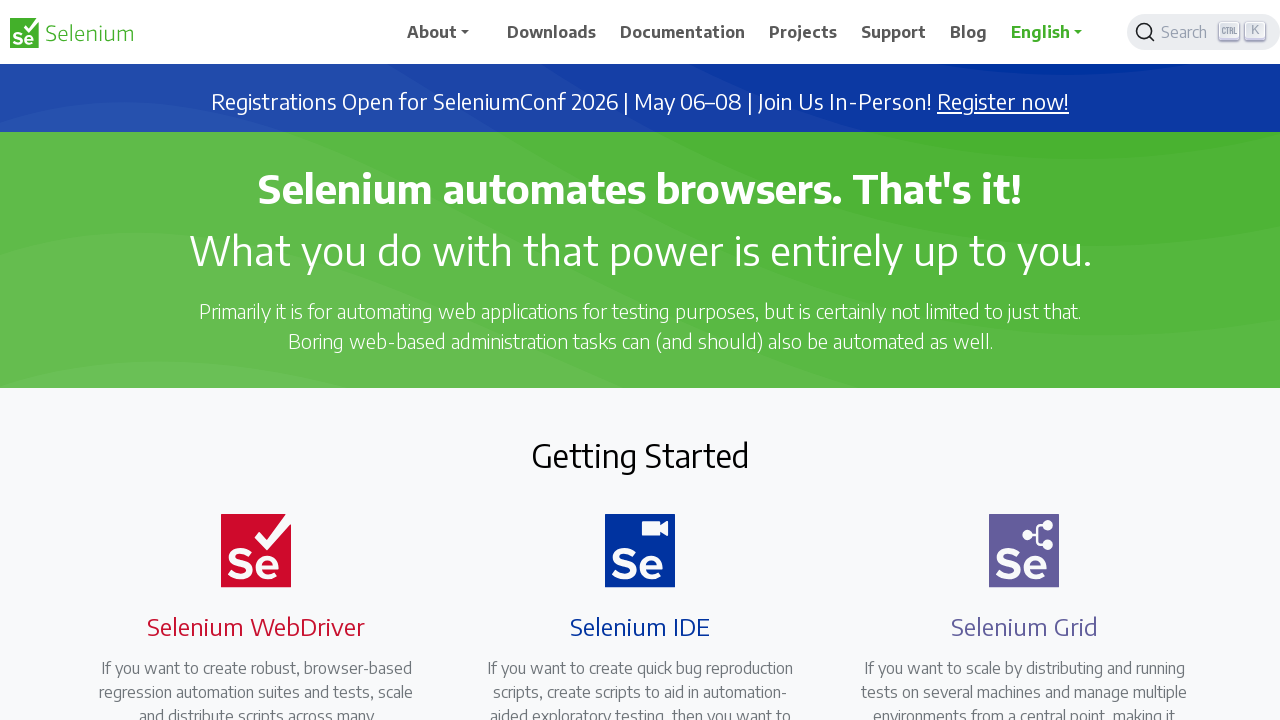

Clicked on Documentation menu item at (683, 32) on a:has-text('Documentation')
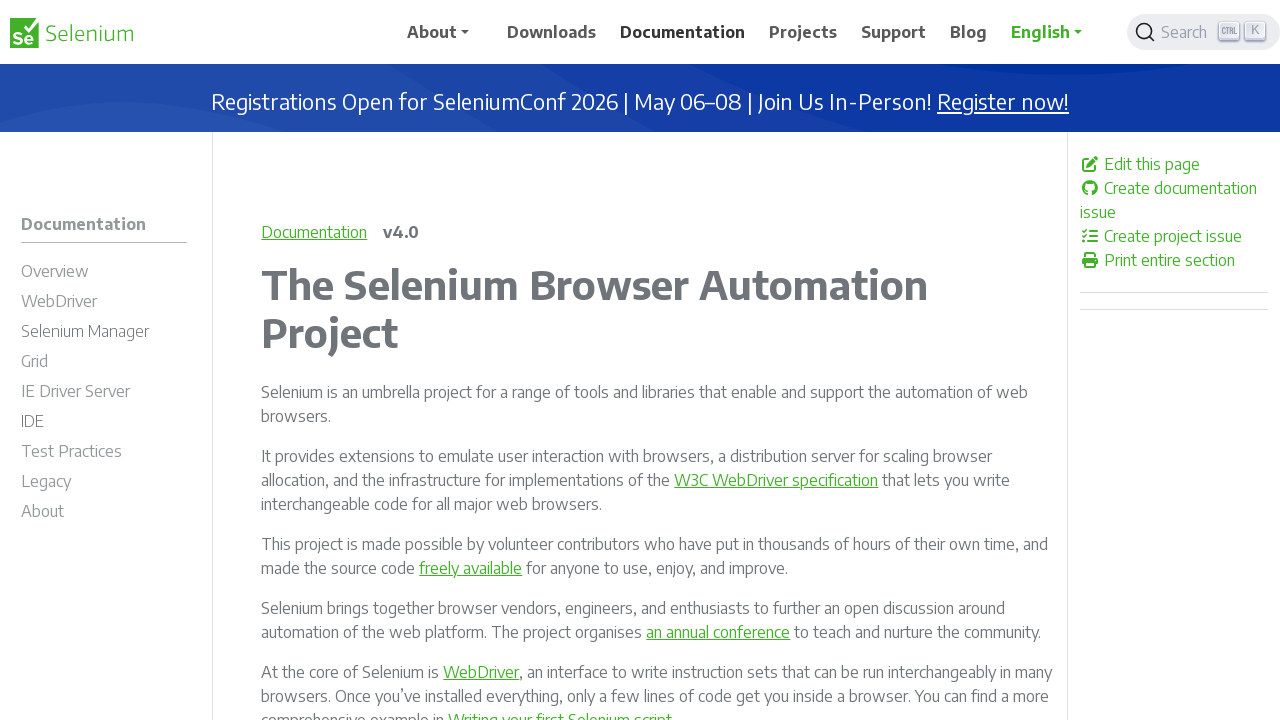

Documentation page content loaded
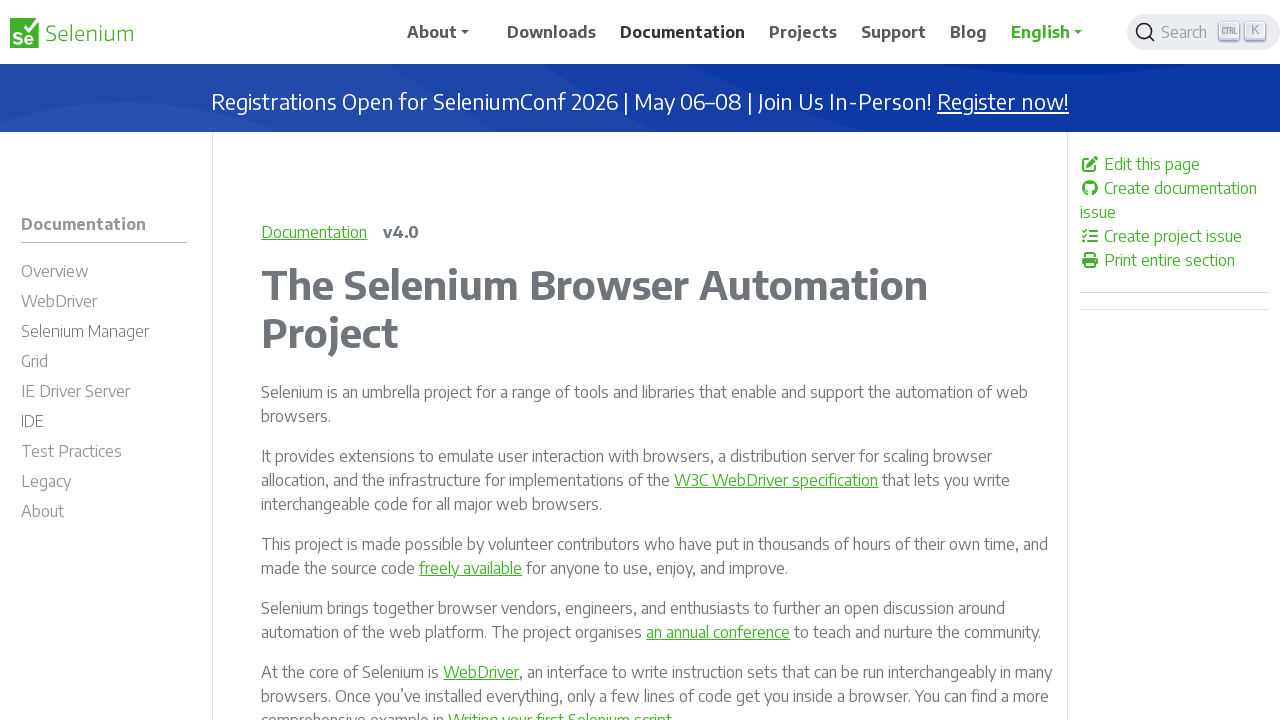

Clicked on WebDriver navigation link at (104, 304) on a:has-text('WebDriver')
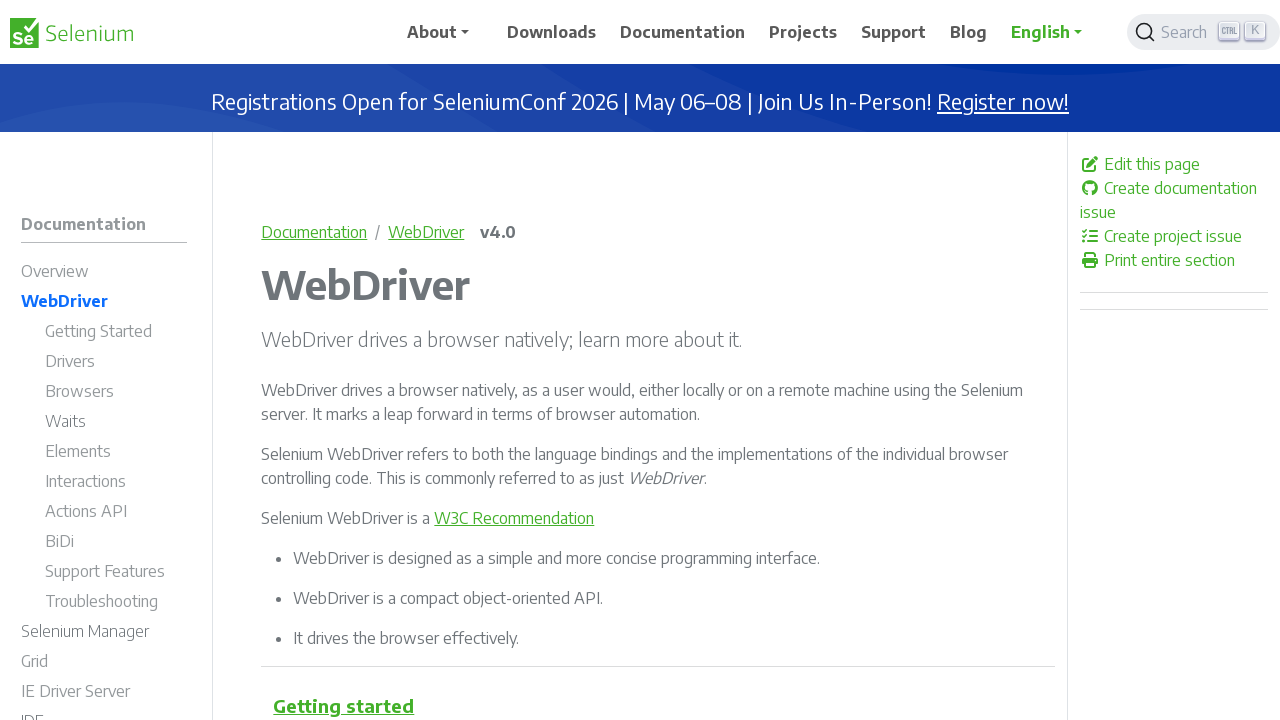

Clicked on Getting Started link at (116, 334) on a:has-text('Getting started')
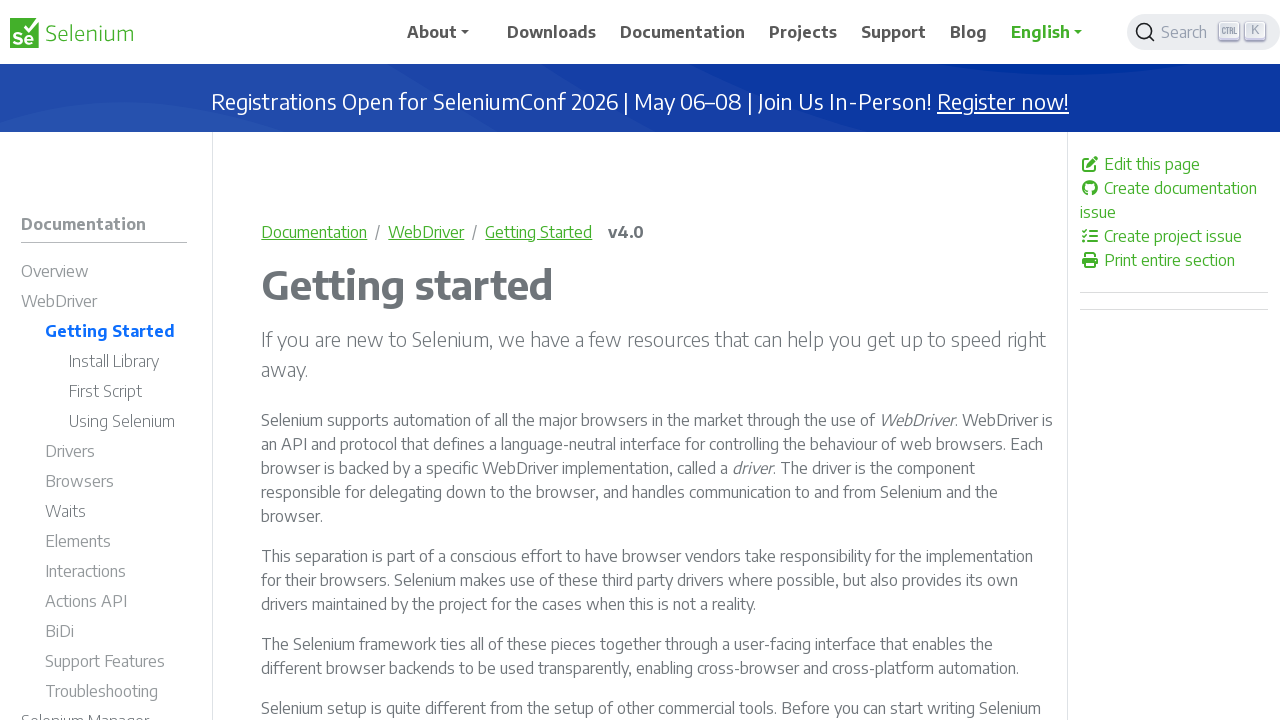

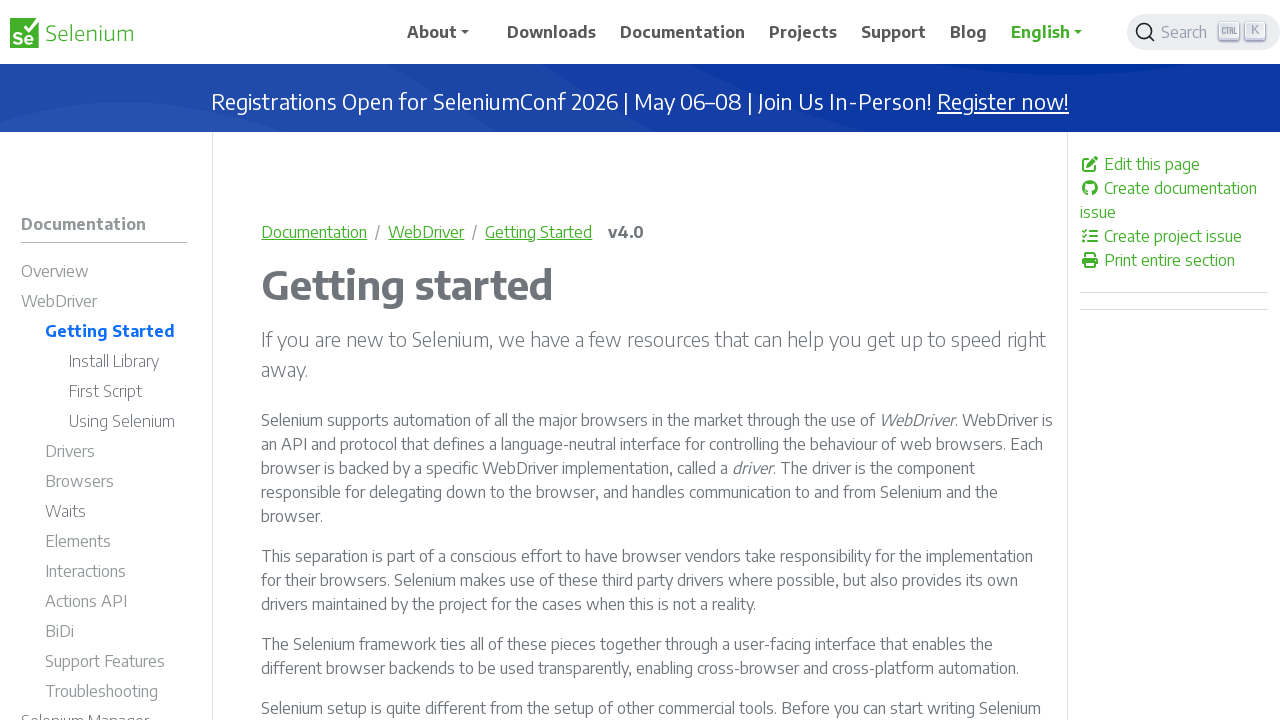